Tests that pressing Escape cancels edits and reverts to original text

Starting URL: https://demo.playwright.dev/todomvc

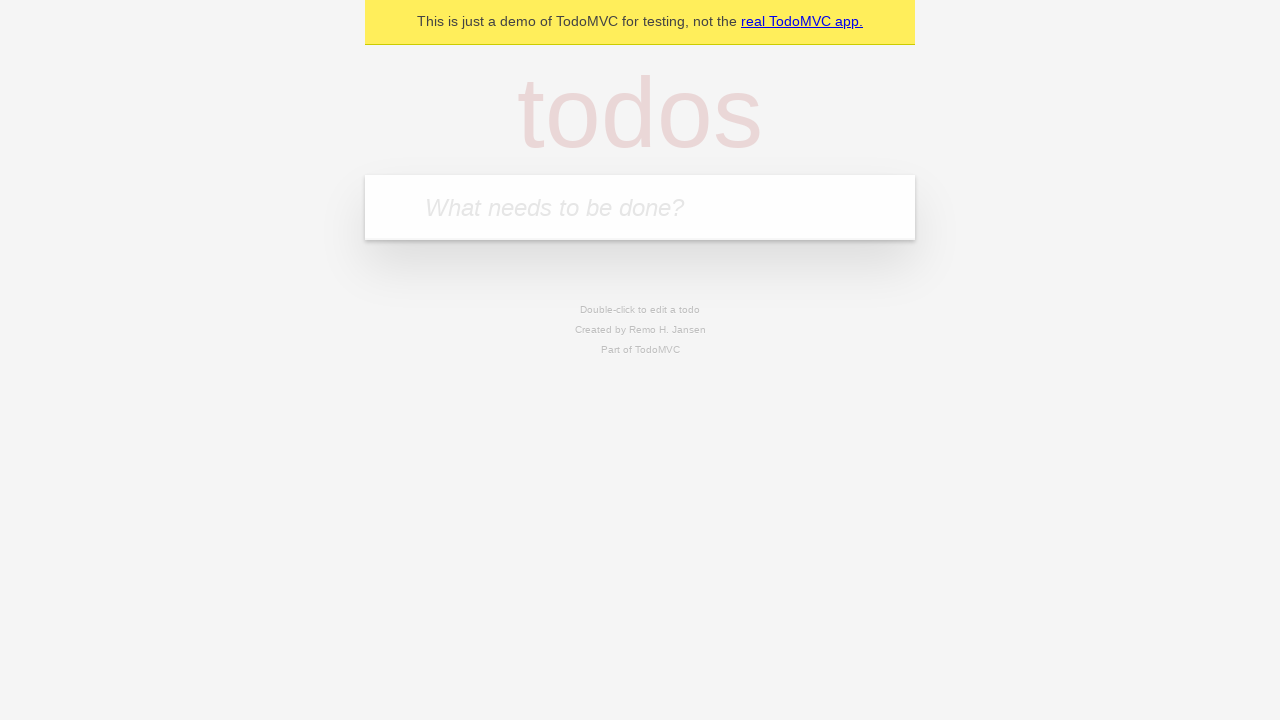

Filled todo input with 'buy some cheese' on internal:attr=[placeholder="What needs to be done?"i]
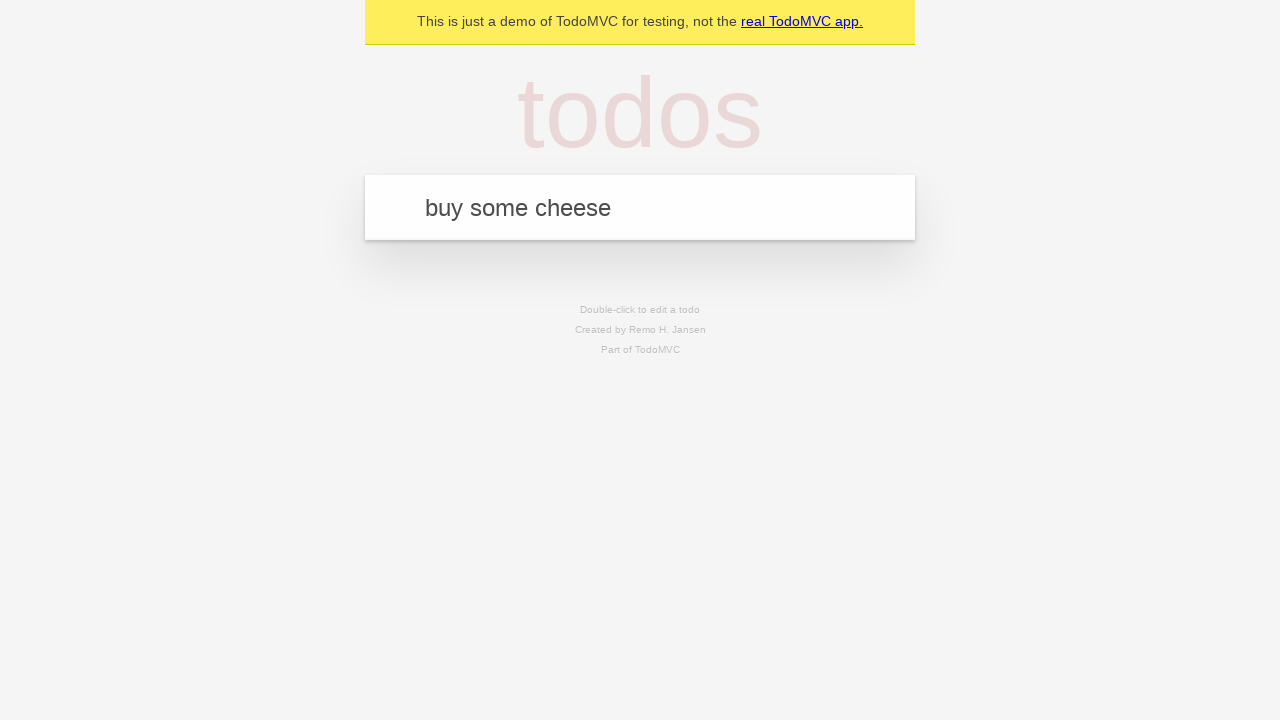

Pressed Enter to create todo 'buy some cheese' on internal:attr=[placeholder="What needs to be done?"i]
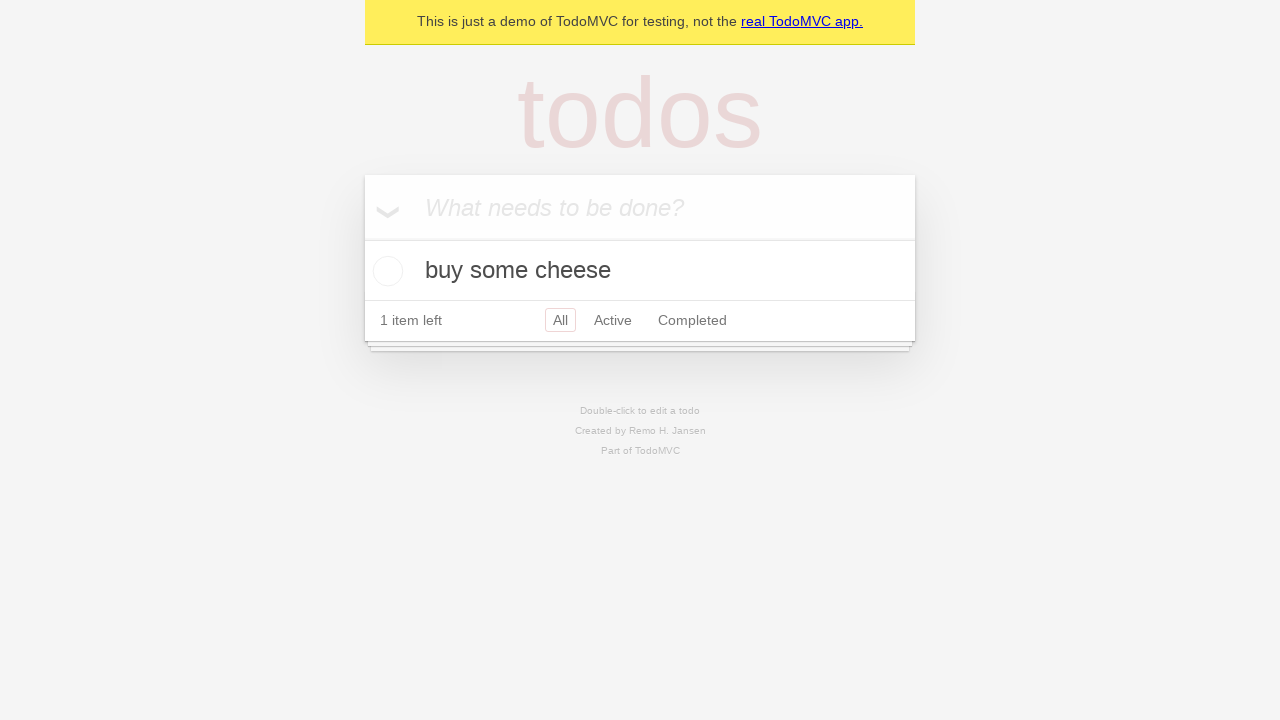

Filled todo input with 'feed the cat' on internal:attr=[placeholder="What needs to be done?"i]
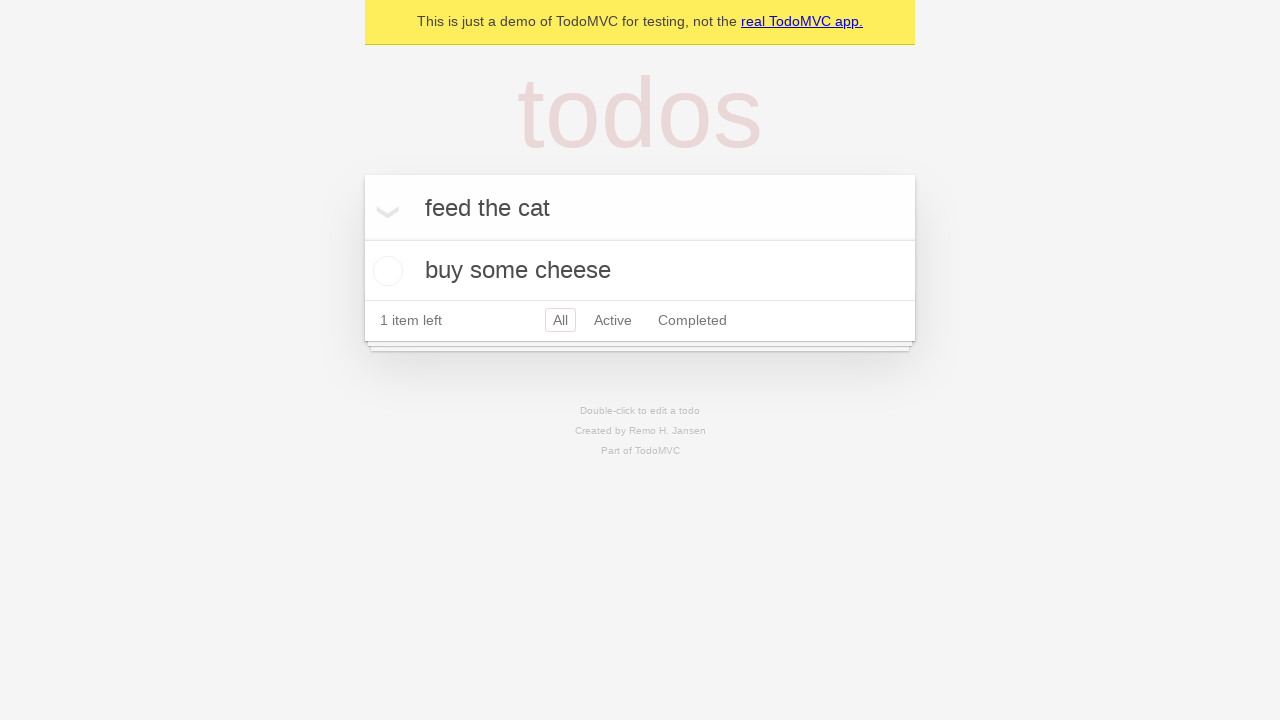

Pressed Enter to create todo 'feed the cat' on internal:attr=[placeholder="What needs to be done?"i]
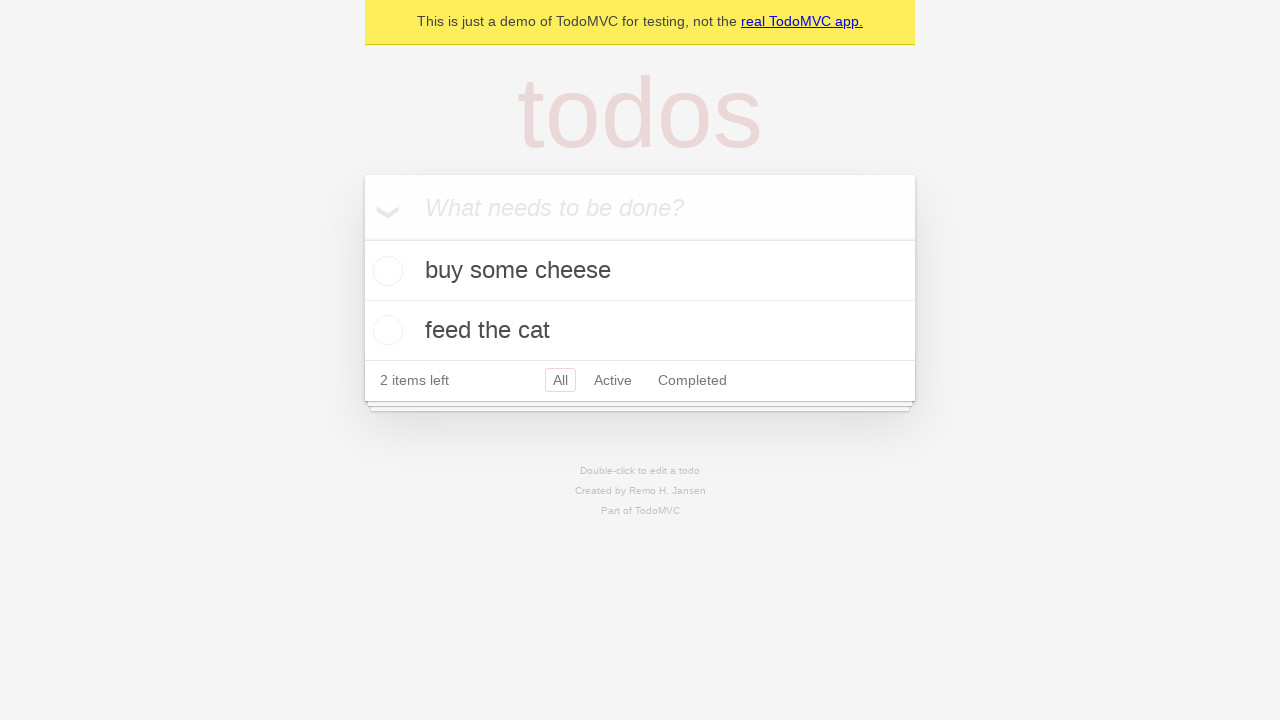

Filled todo input with 'book a doctors appointment' on internal:attr=[placeholder="What needs to be done?"i]
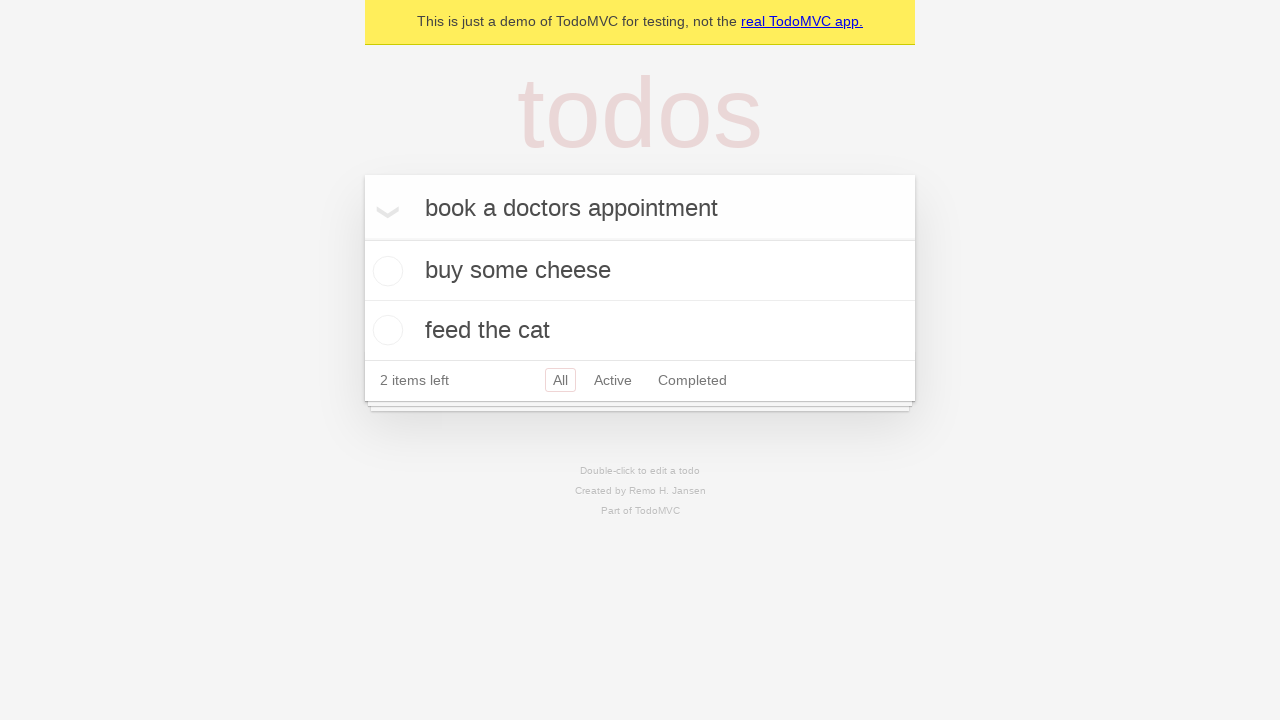

Pressed Enter to create todo 'book a doctors appointment' on internal:attr=[placeholder="What needs to be done?"i]
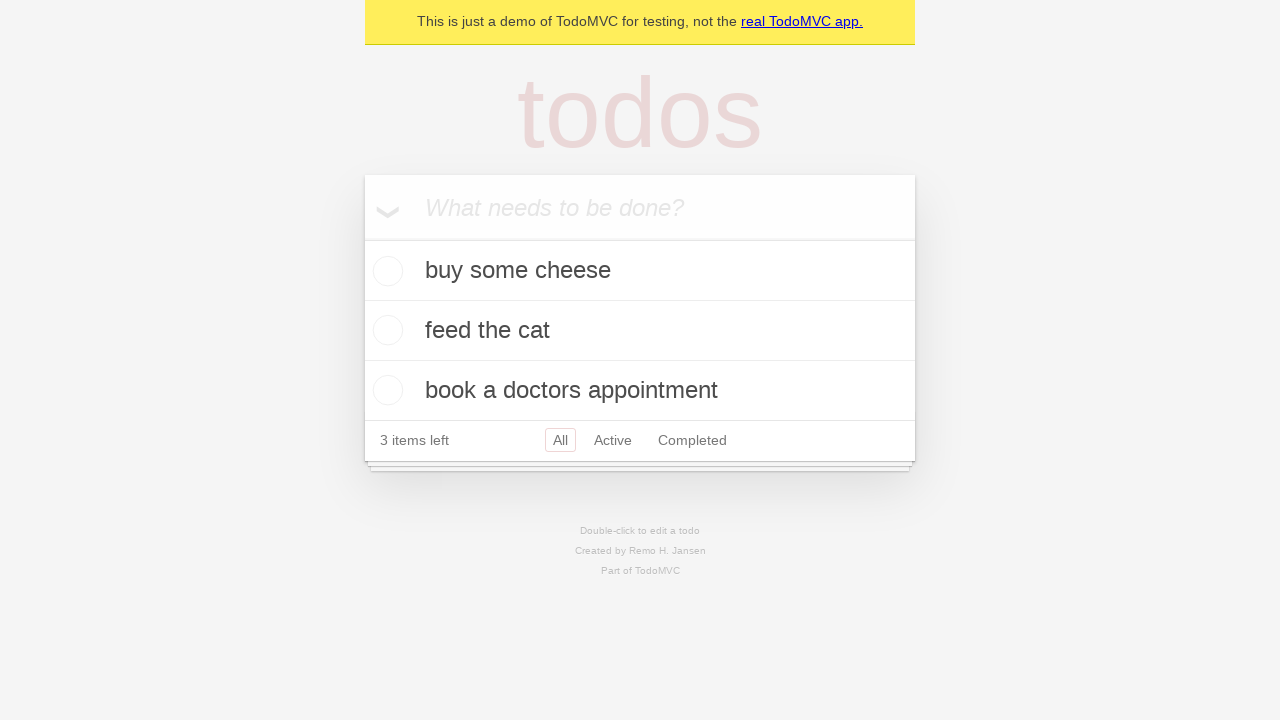

Waited for third todo item to appear
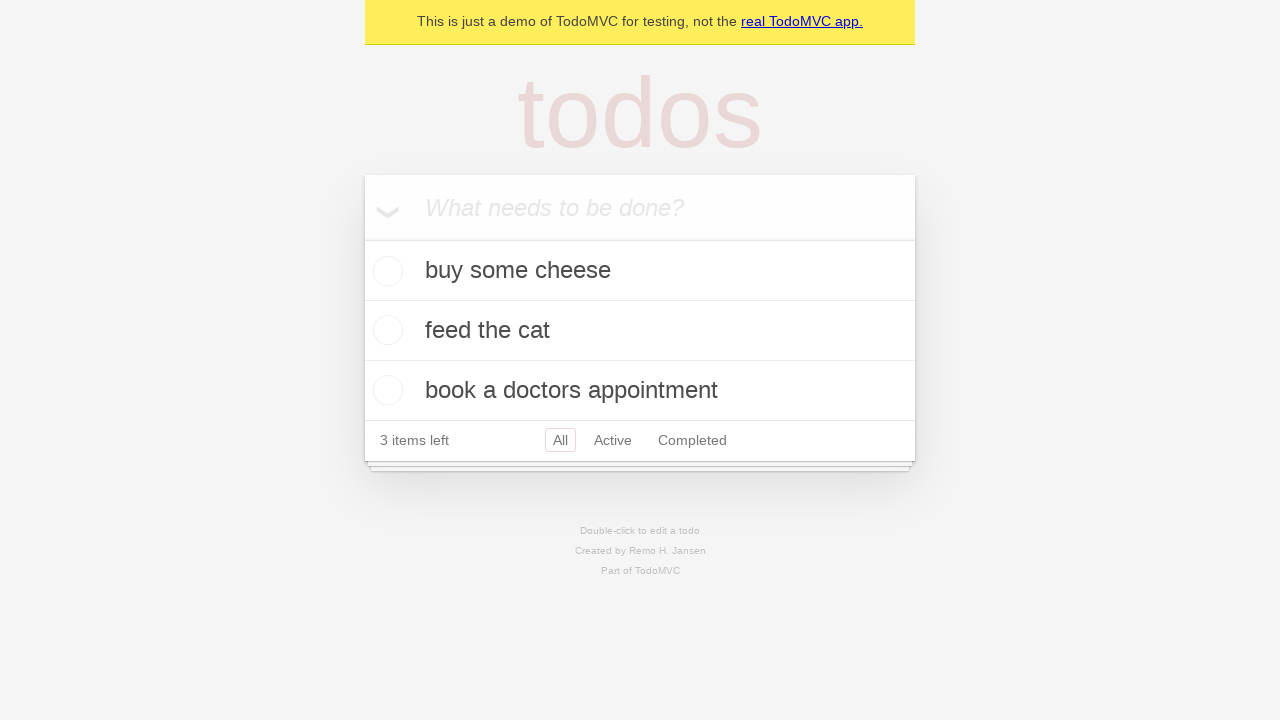

Double-clicked second todo item to enter edit mode at (640, 331) on [data-testid='todo-item'] >> nth=1
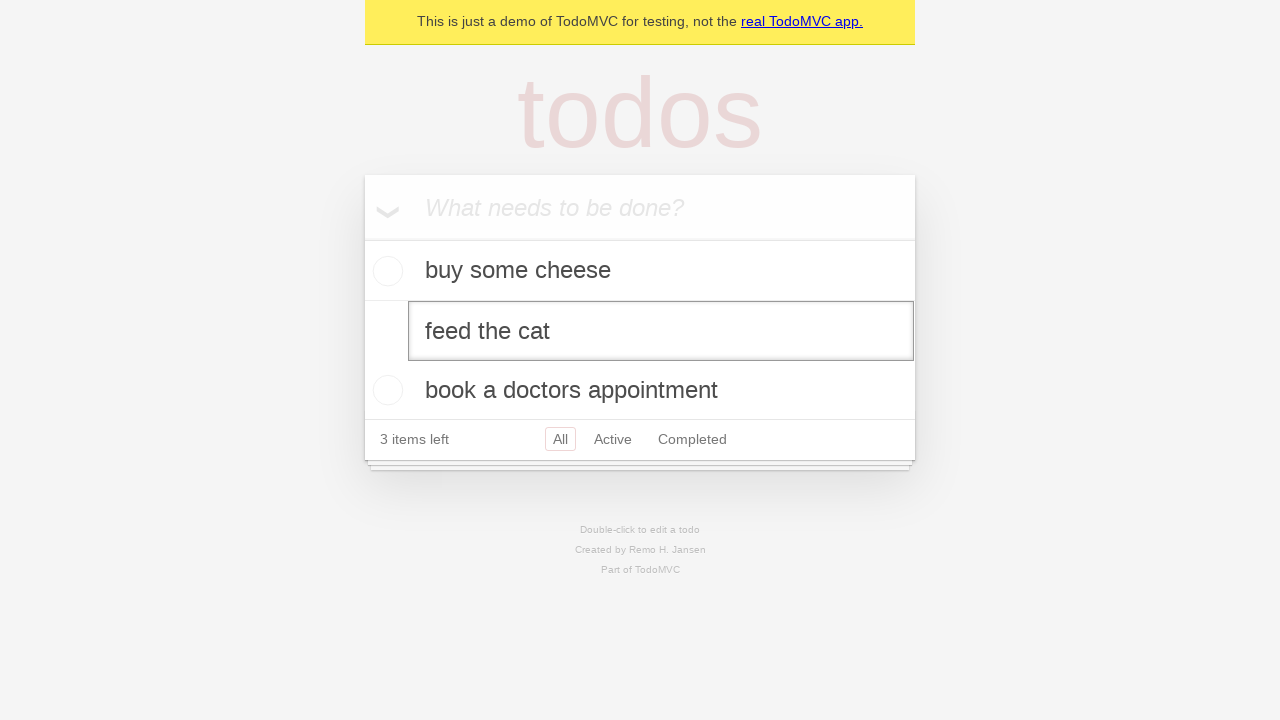

Filled edit field with 'buy some sausages' on [data-testid='todo-item'] >> nth=1 >> internal:role=textbox[name="Edit"i]
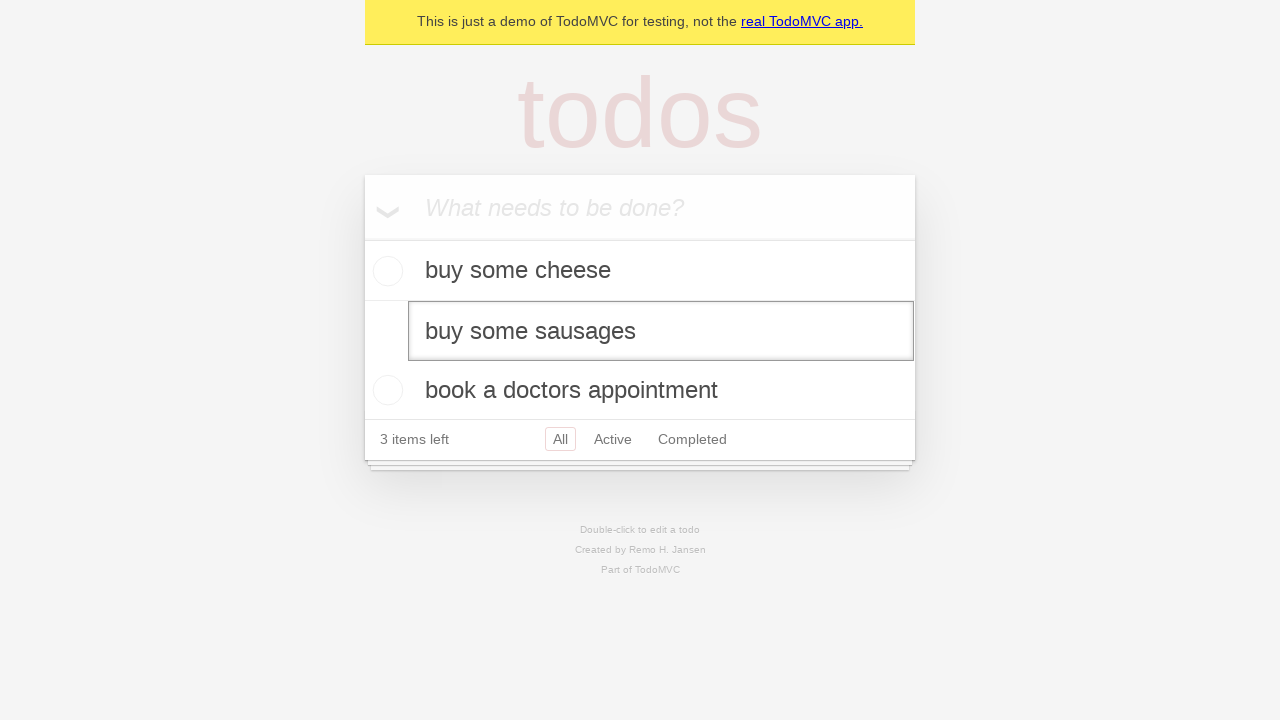

Pressed Escape to cancel edits and revert to original text on [data-testid='todo-item'] >> nth=1 >> internal:role=textbox[name="Edit"i]
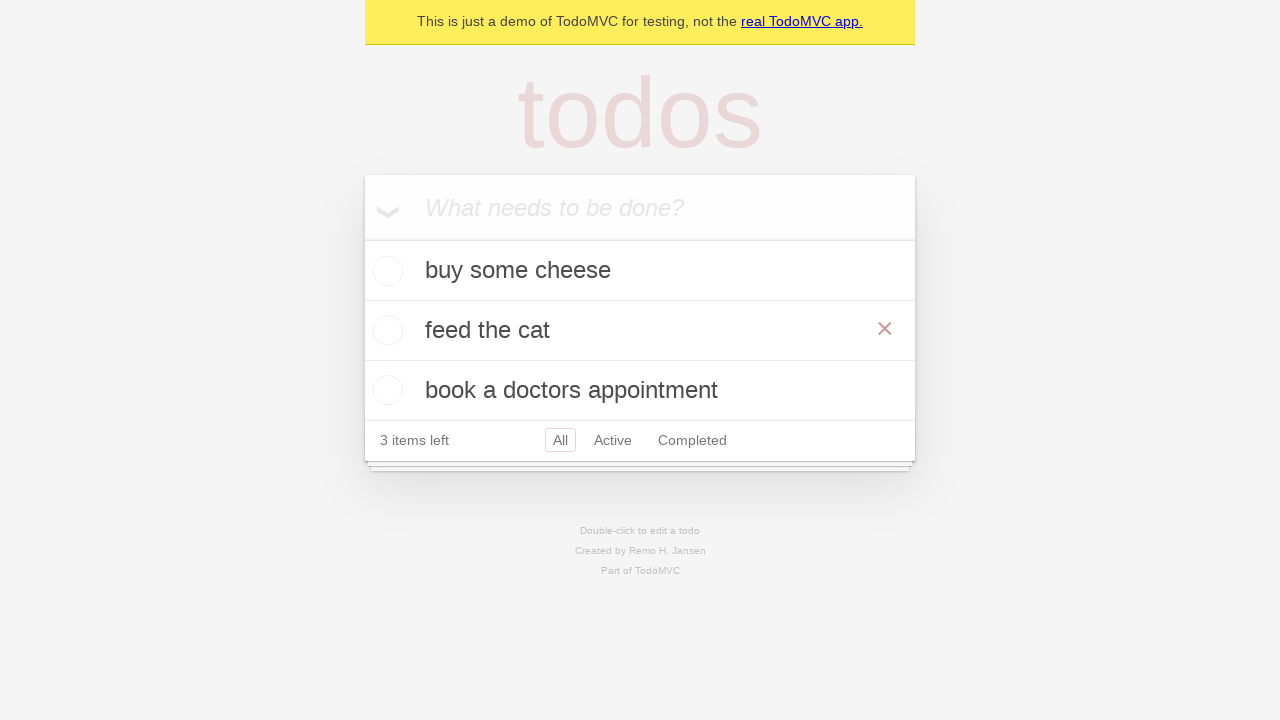

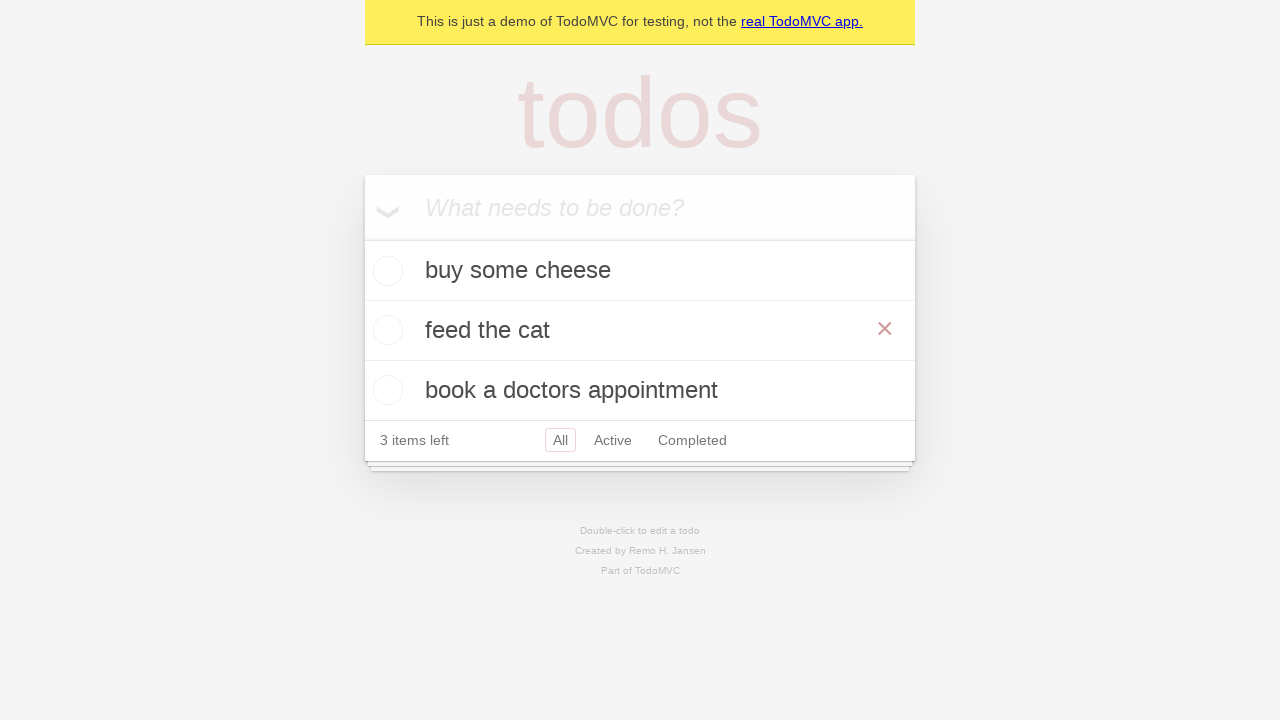